Tests product search and add-to-cart functionality on an e-commerce practice site by searching for products containing "ca", adding Cashews to cart, and clicking the cart icon.

Starting URL: https://rahulshettyacademy.com/seleniumPractise/#/

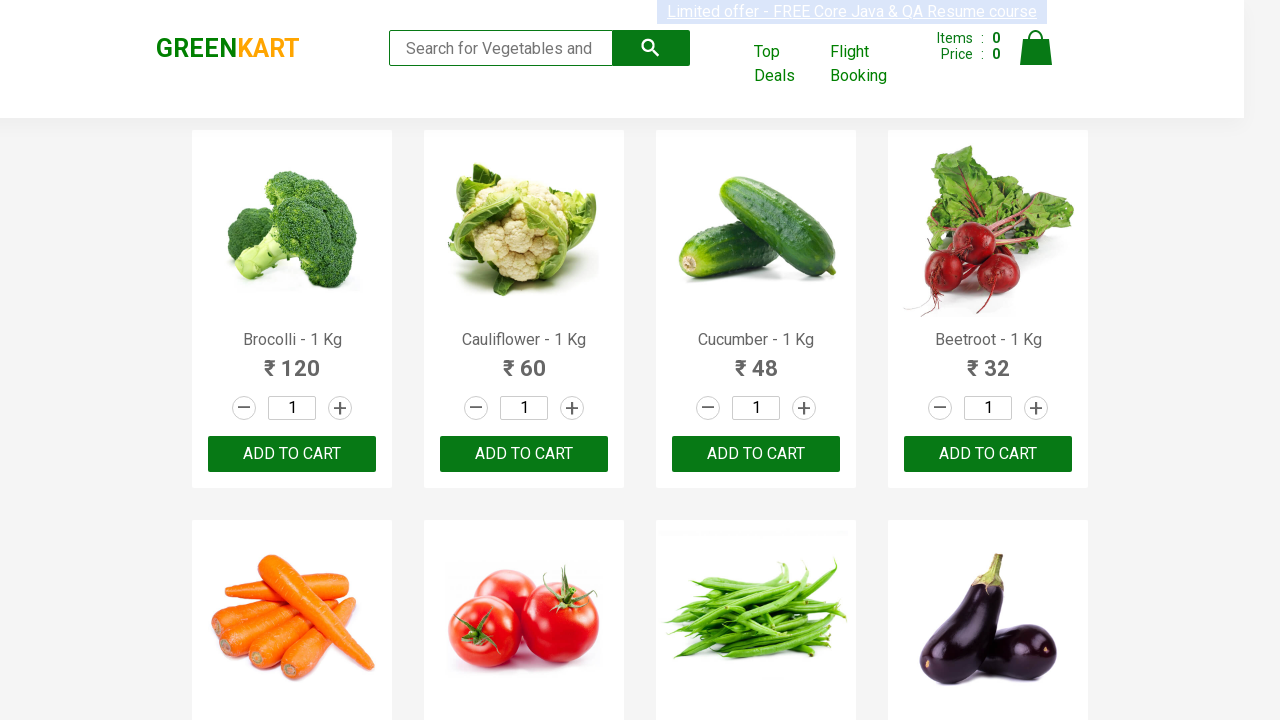

Filled search box with 'ca' to search for products on .search-keyword
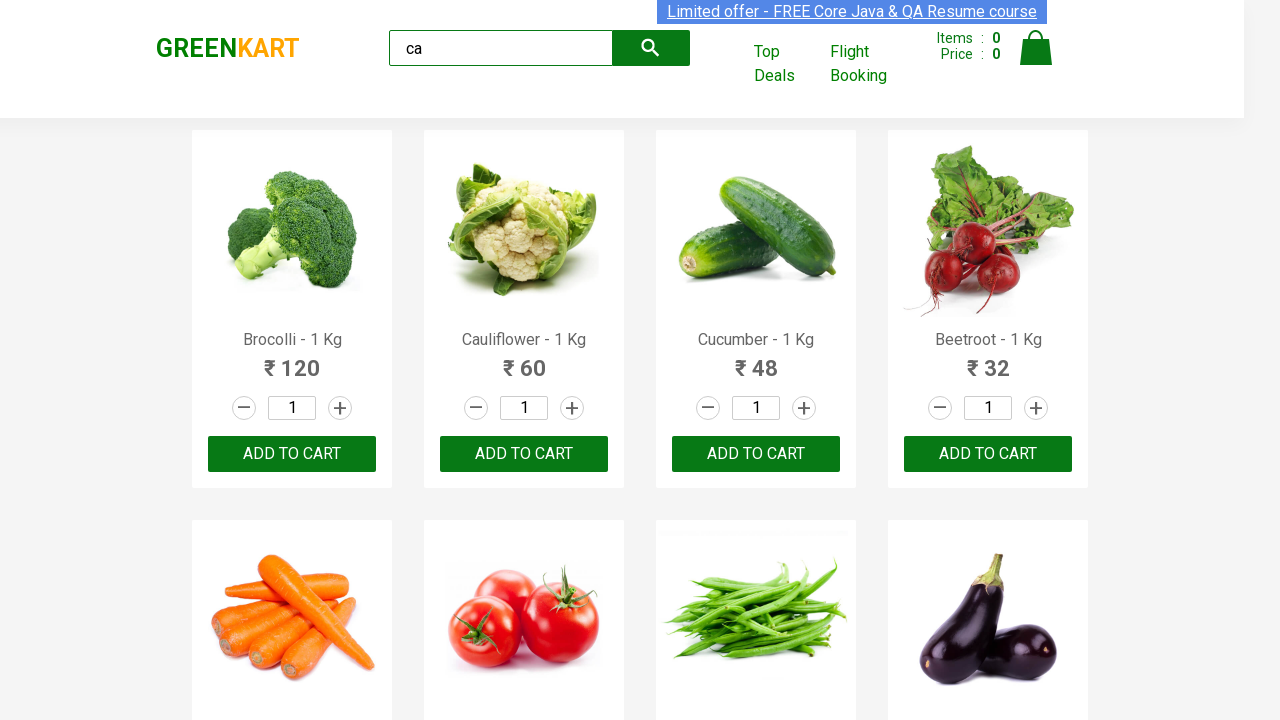

Waited 2 seconds for search results to load
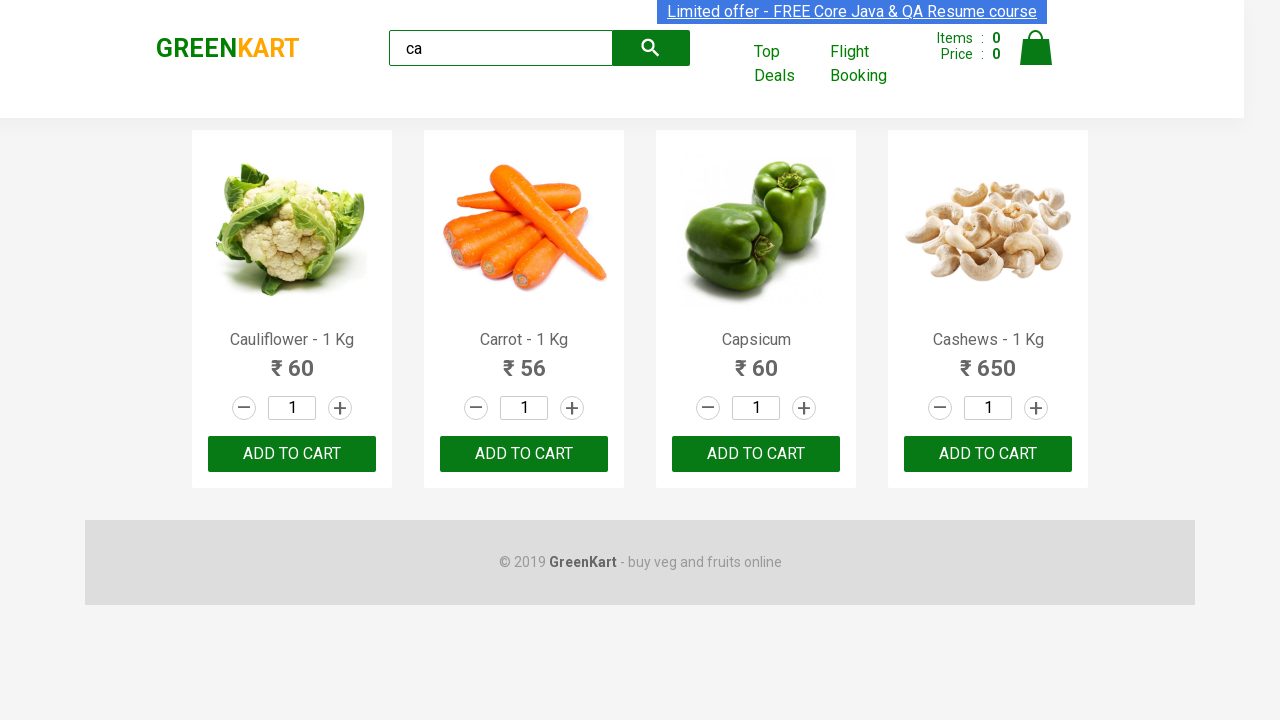

Retrieved all product elements from search results
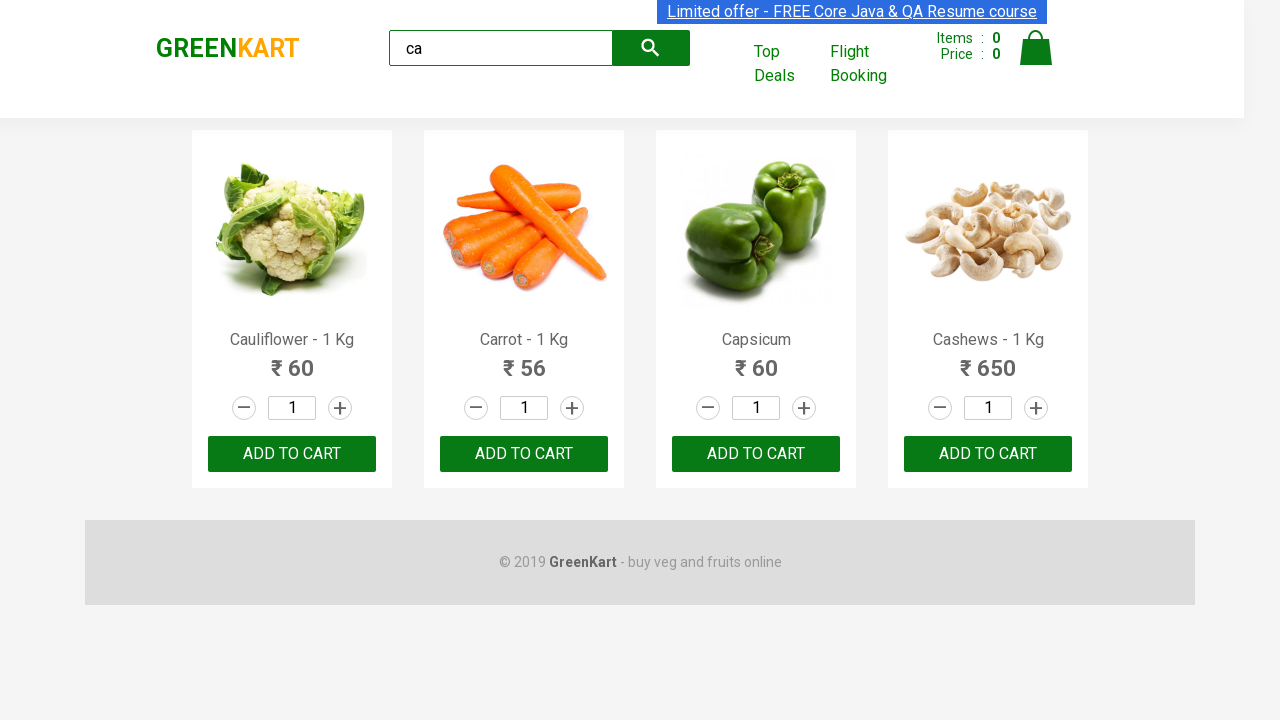

Retrieved product name: 'Cauliflower - 1 Kg'
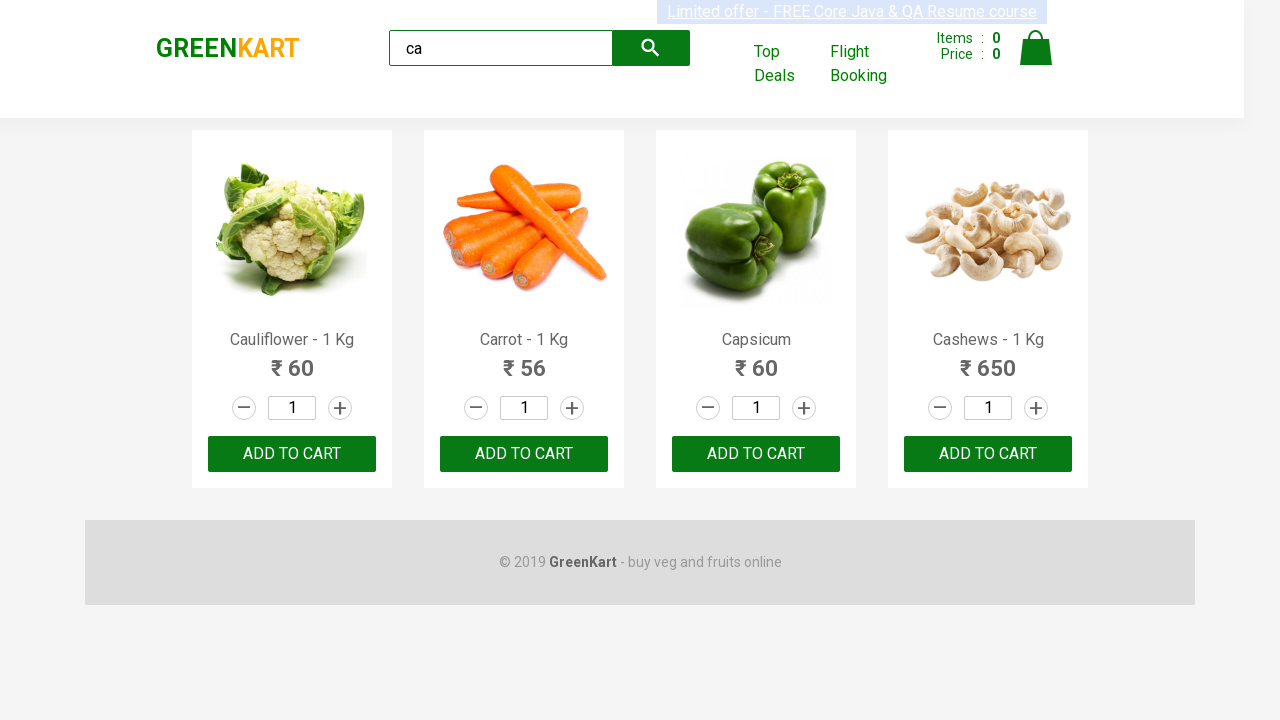

Retrieved product name: 'Carrot - 1 Kg'
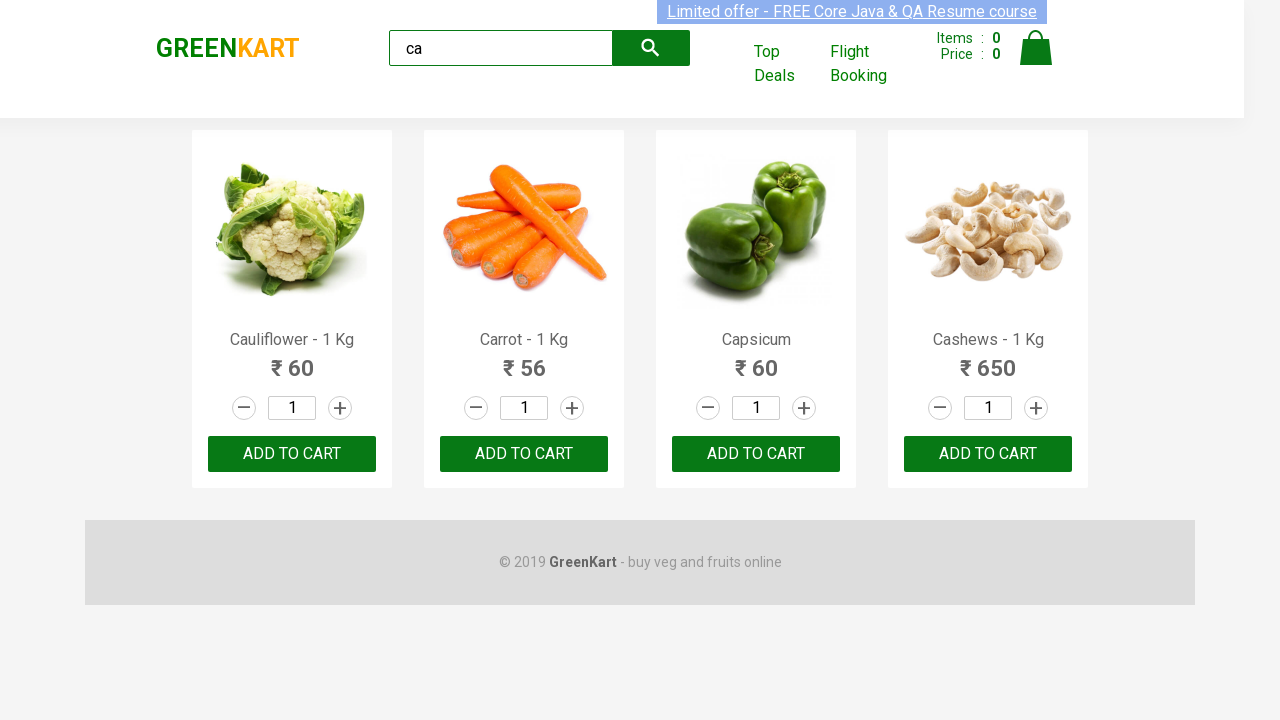

Retrieved product name: 'Capsicum'
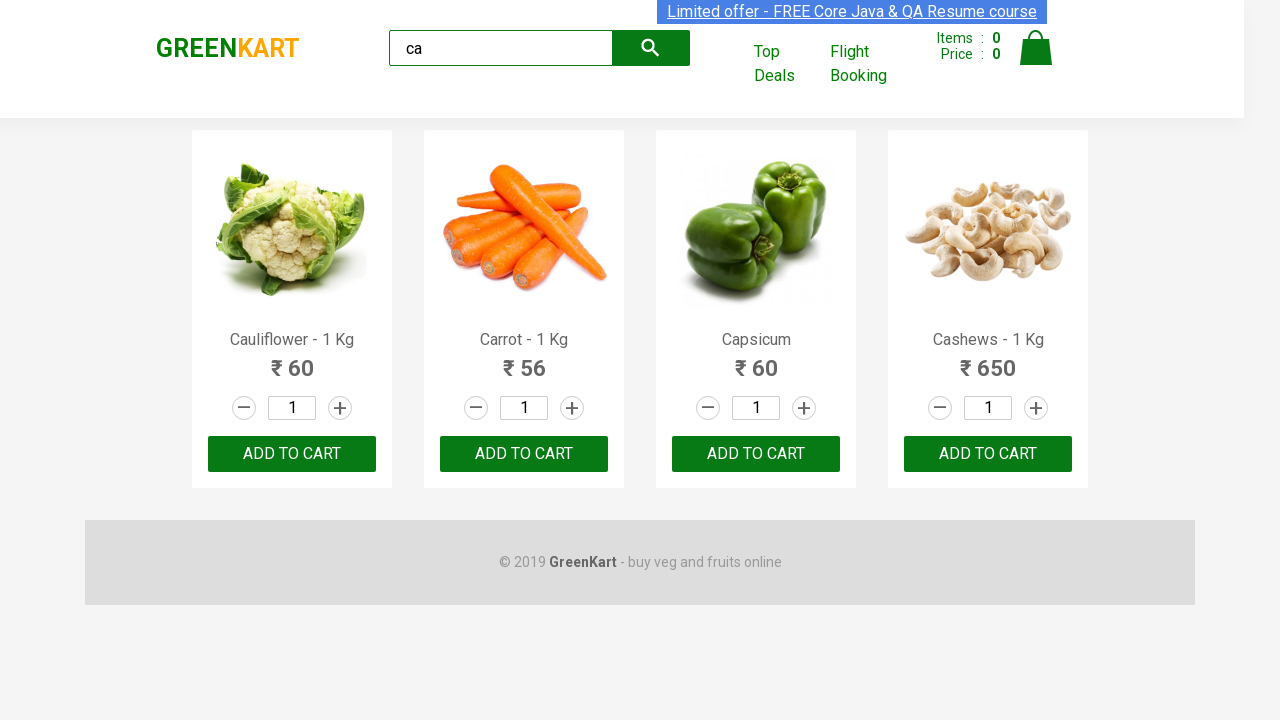

Retrieved product name: 'Cashews - 1 Kg'
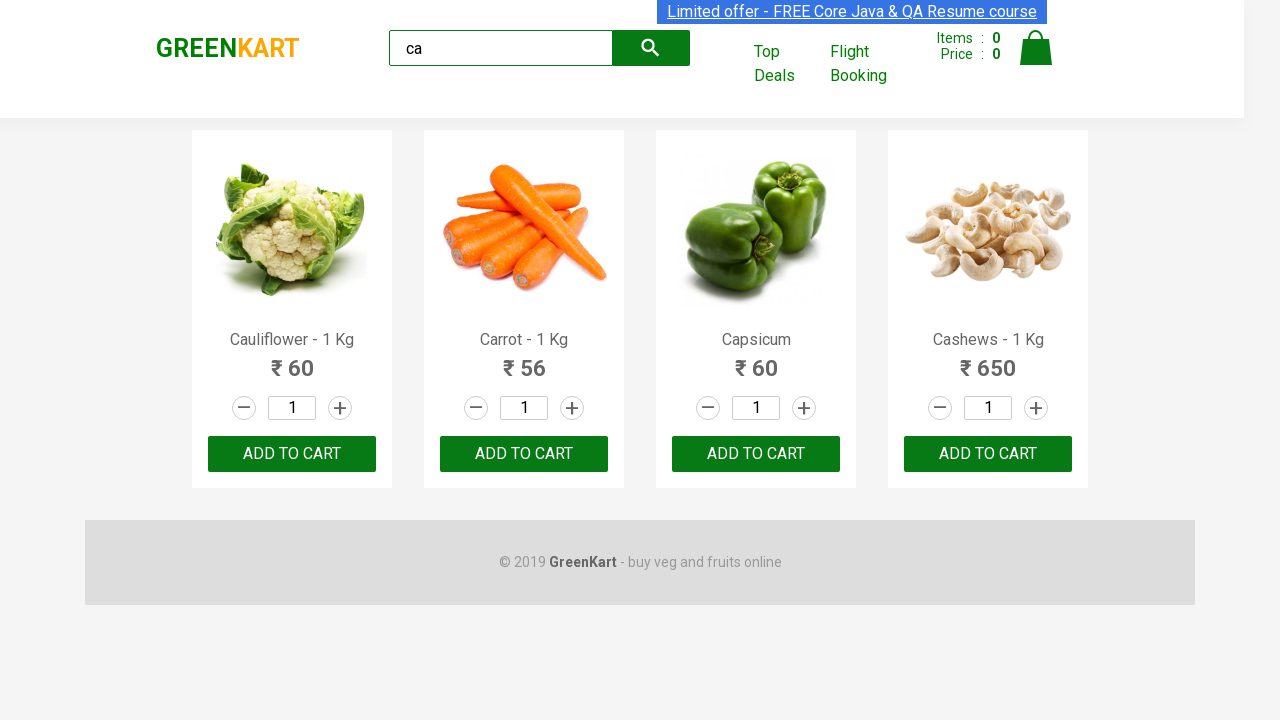

Found Cashews product and clicked add to cart button at (988, 454) on .products .product >> nth=3 >> button
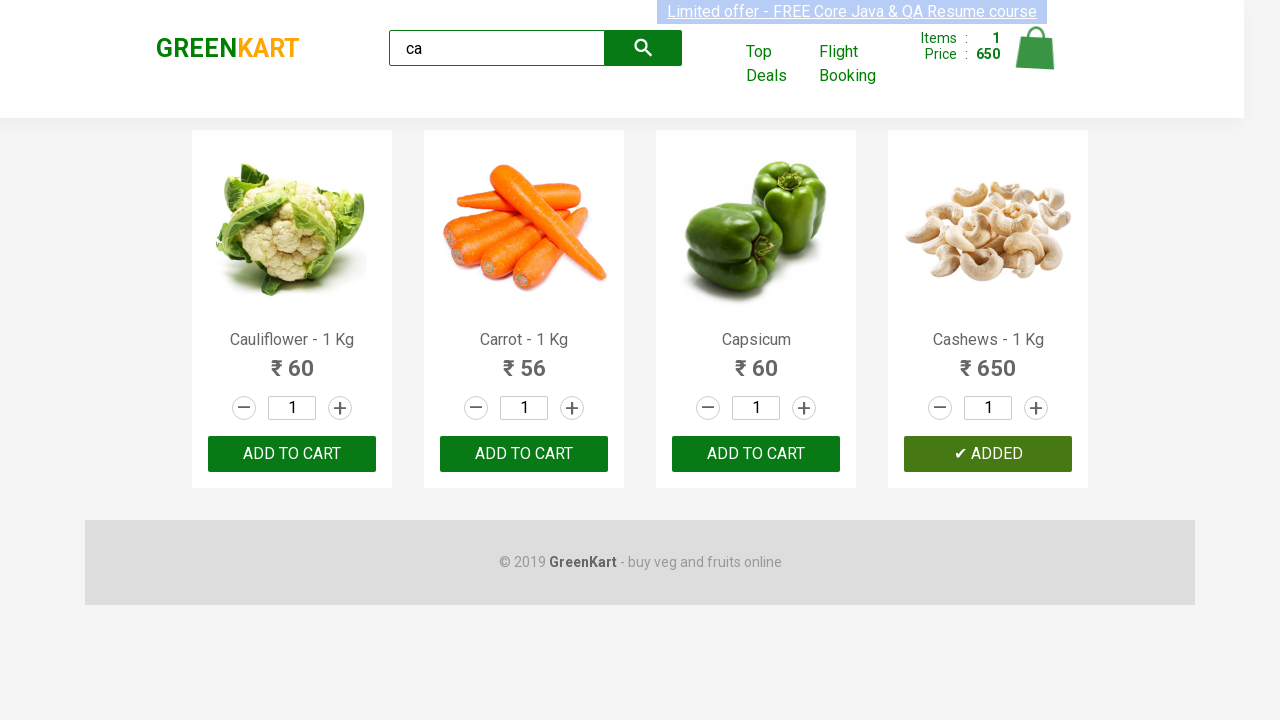

Clicked cart icon to view shopping cart at (1036, 48) on .cart-icon > img
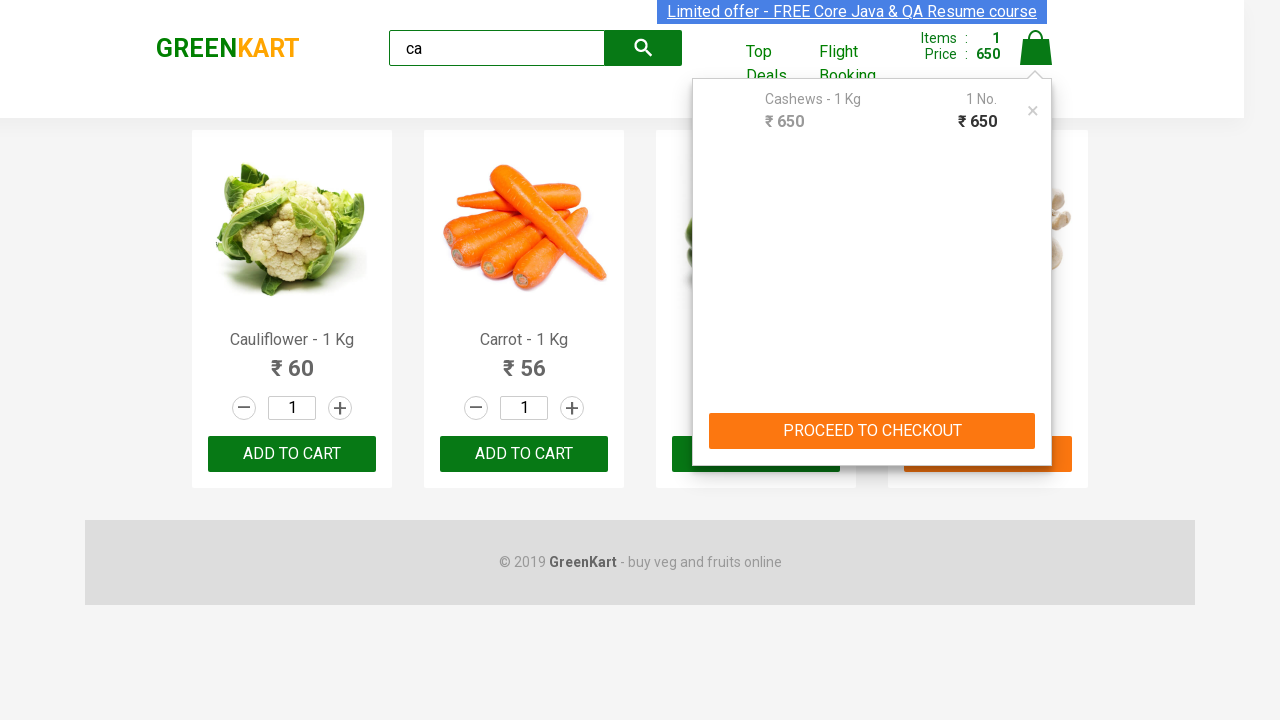

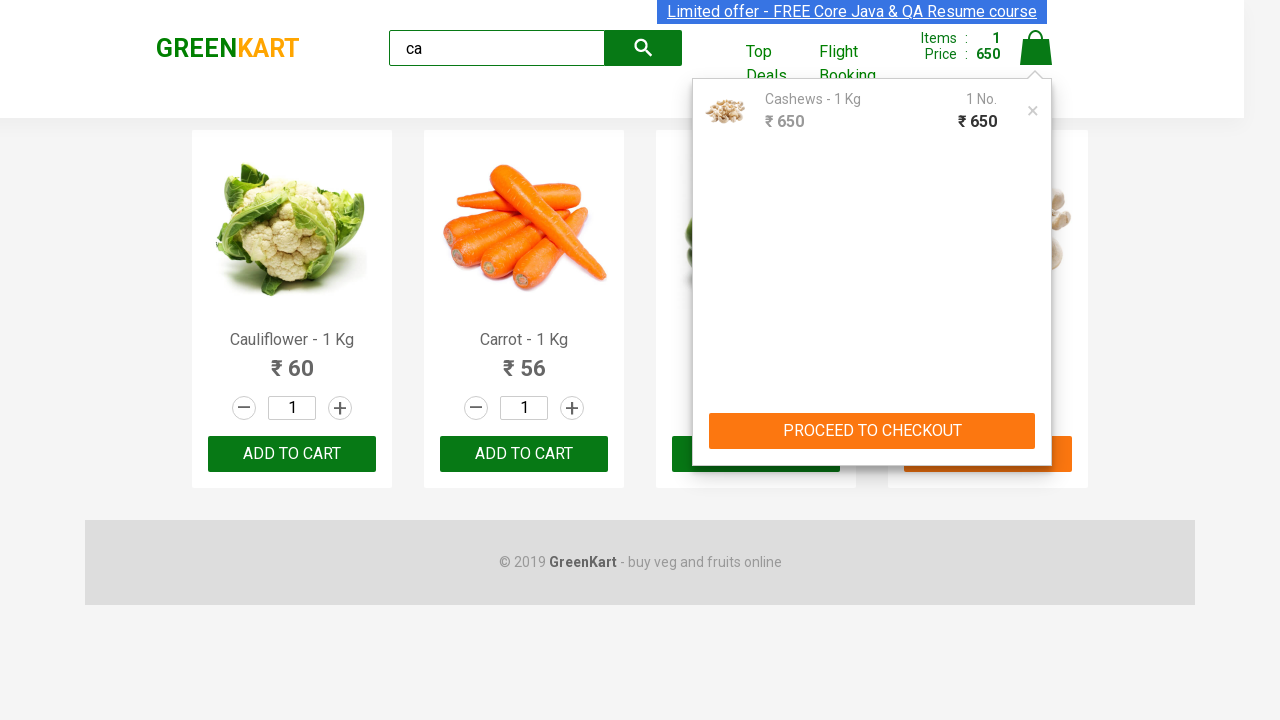